Tests radio button functionality by clicking three different radio buttons in sequence

Starting URL: https://formy-project.herokuapp.com/radiobutton

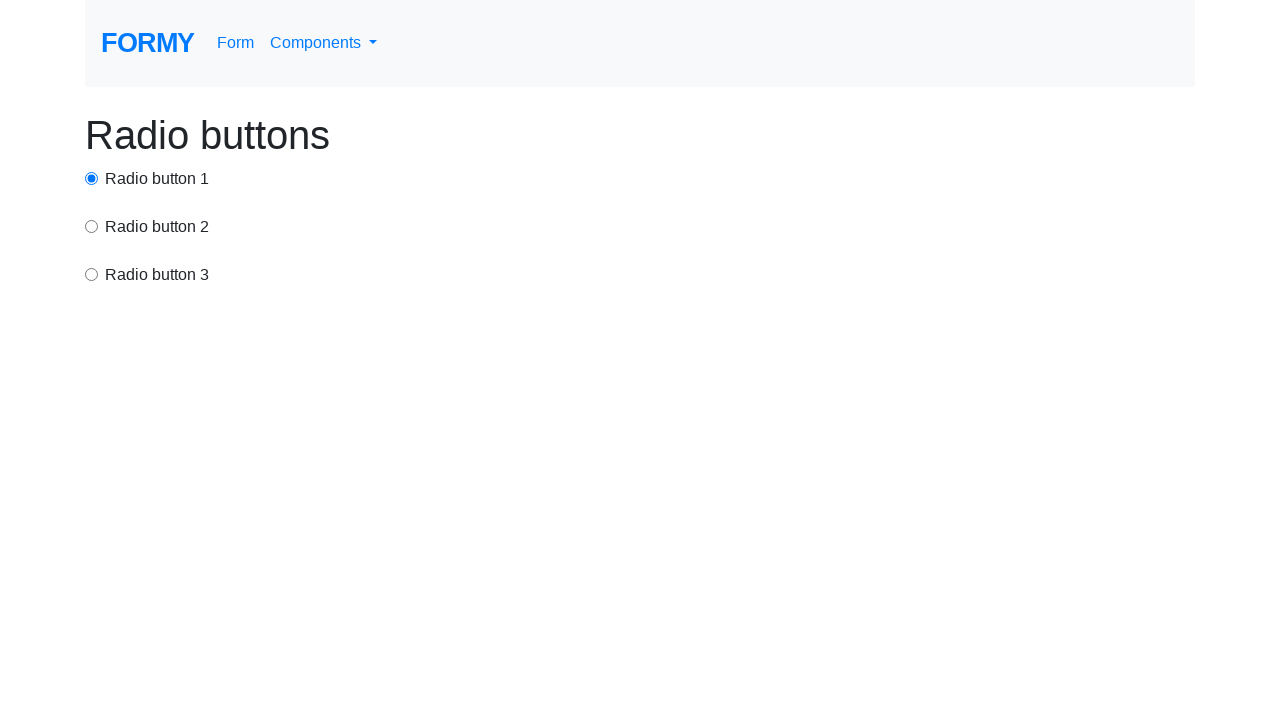

Clicked first radio button at (92, 178) on #radio-button-1
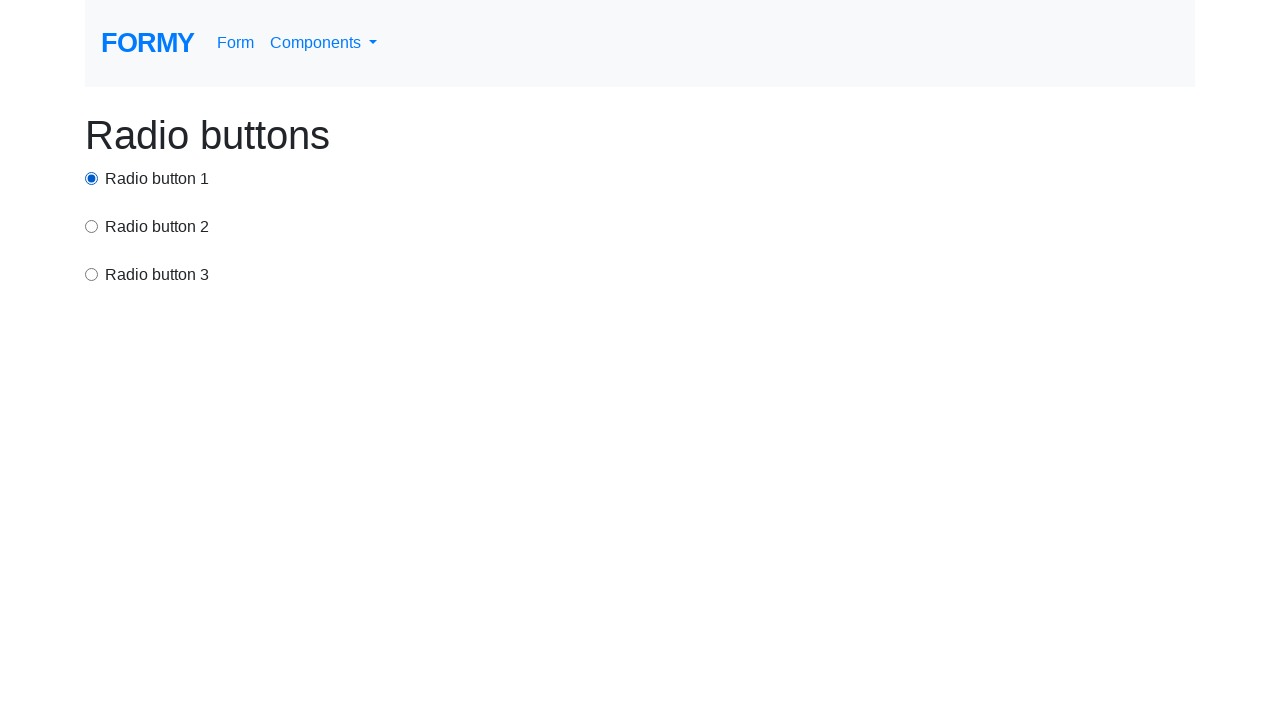

Clicked second radio button using CSS selector at (92, 226) on input[value='option2']
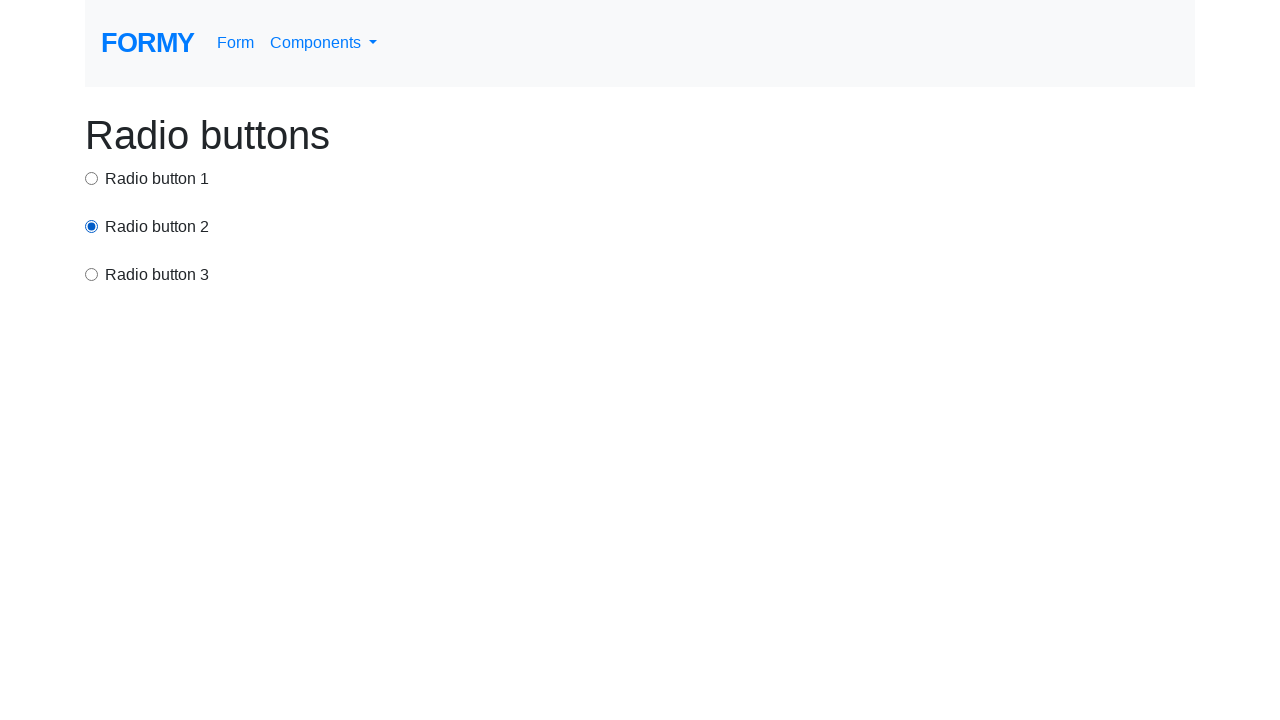

Clicked third radio button using XPath at (92, 274) on xpath=/html/body/div/div[3]/input
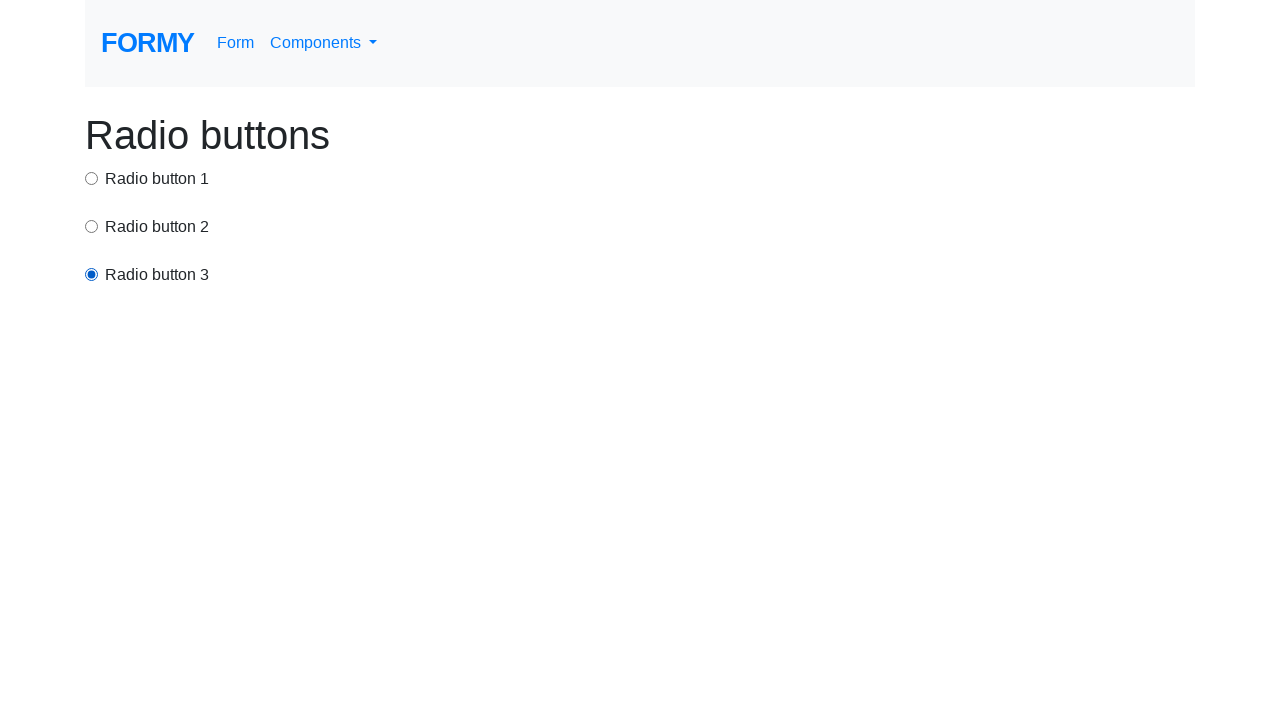

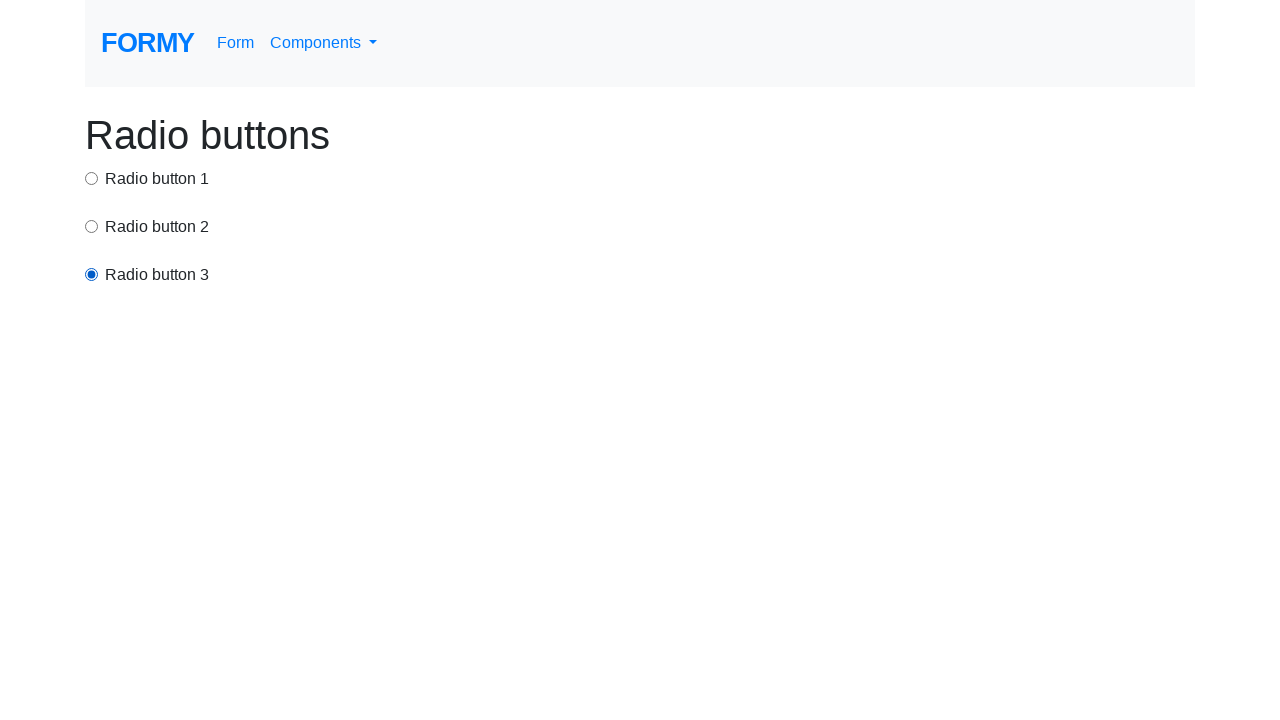